Navigates to OrangeHRM demo login page and locates the login branding element to verify page loads correctly

Starting URL: https://opensource-demo.orangehrmlive.com/

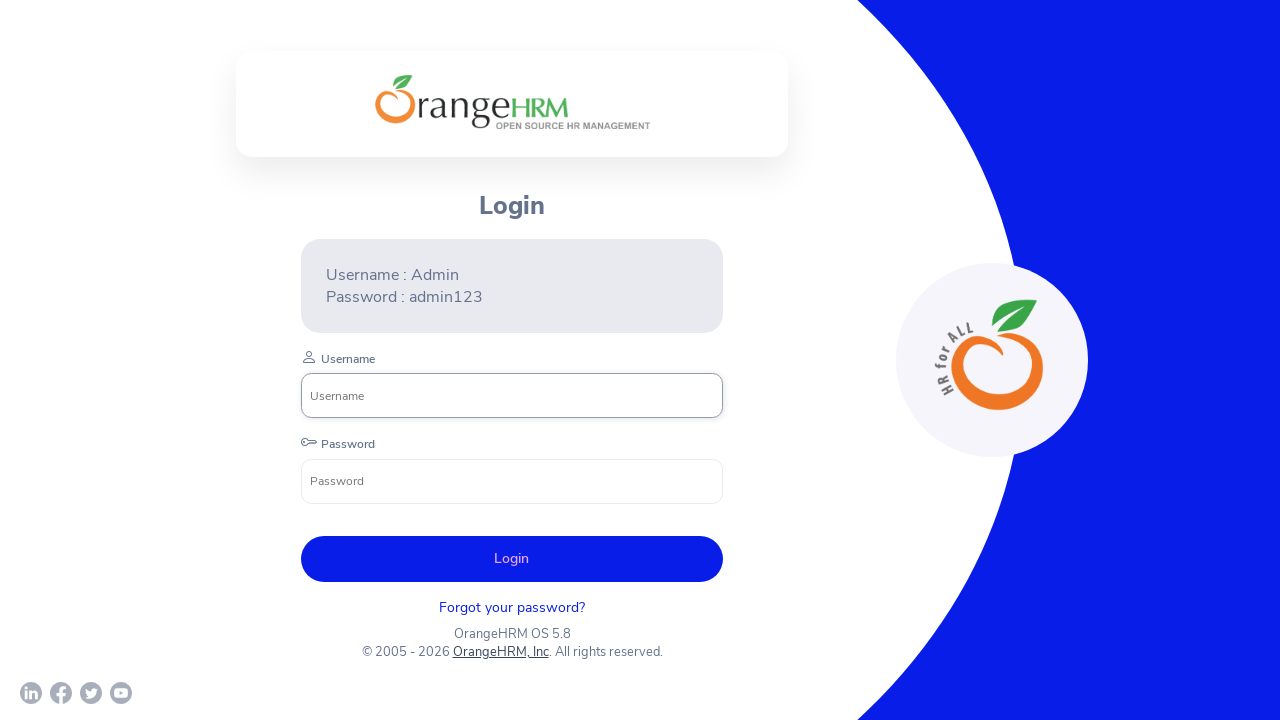

Waited for login branding element to load on OrangeHRM demo page
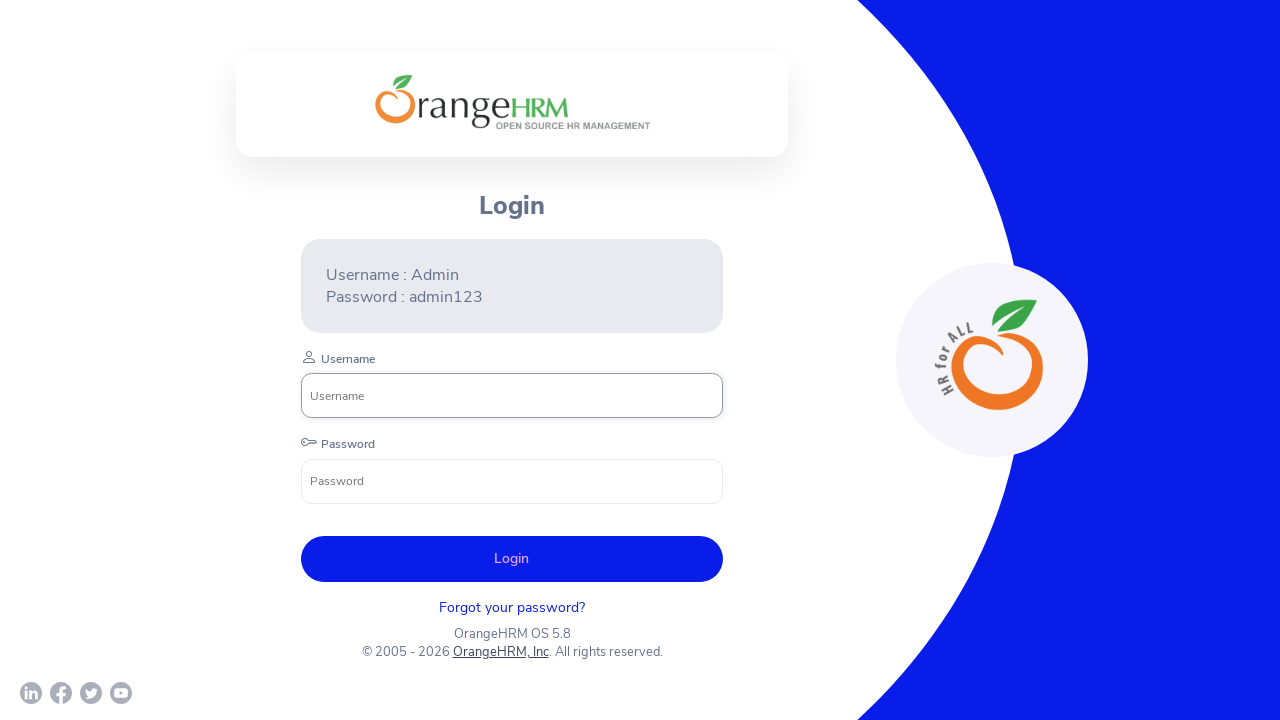

Located the login branding element
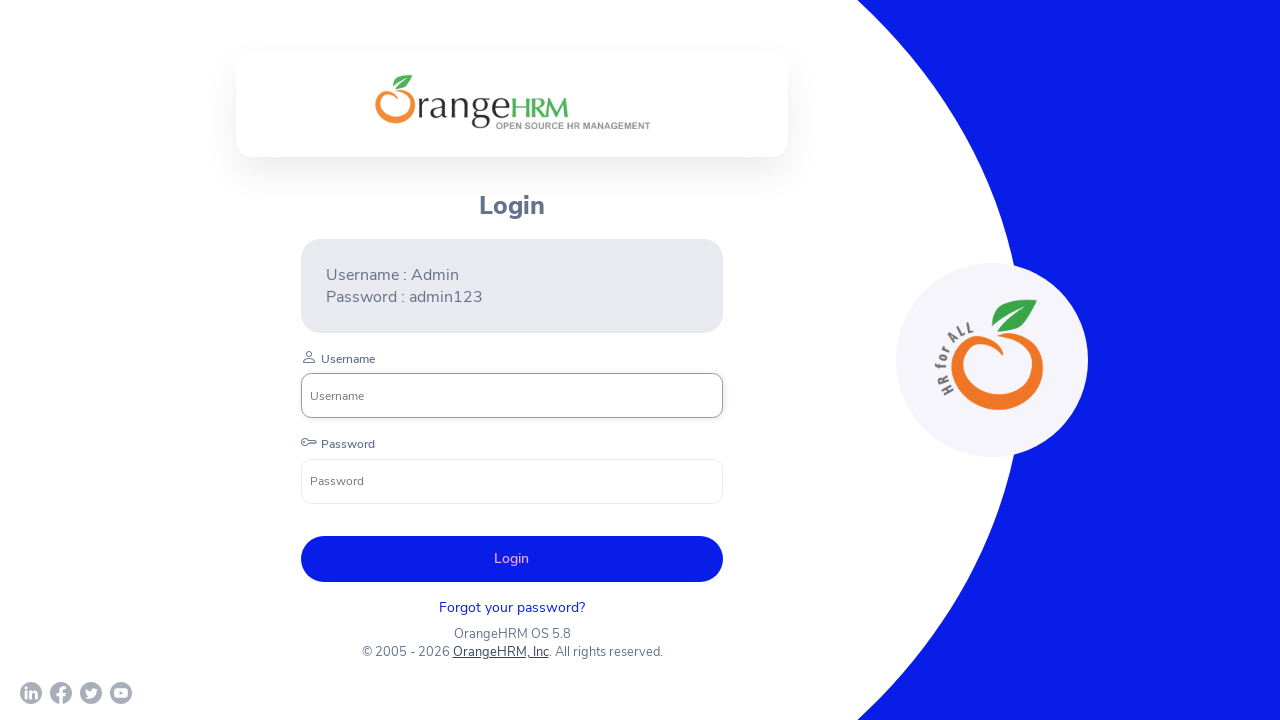

Verified login branding element is visible on page
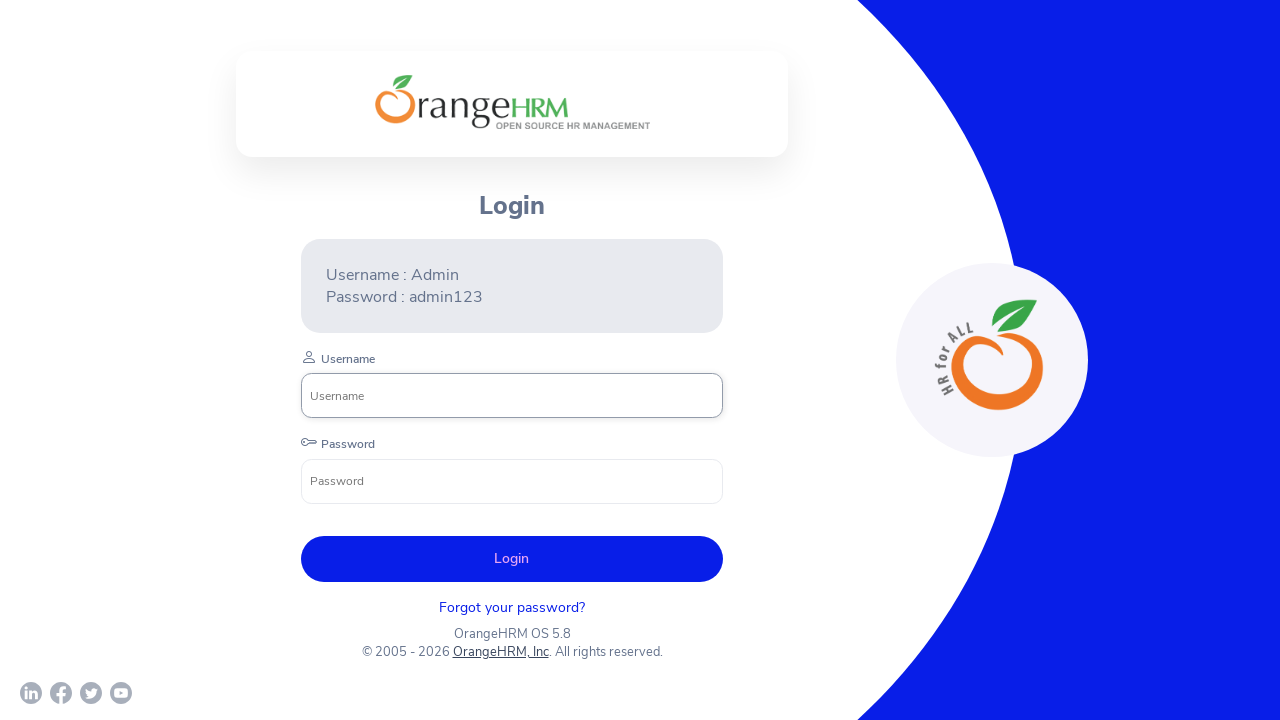

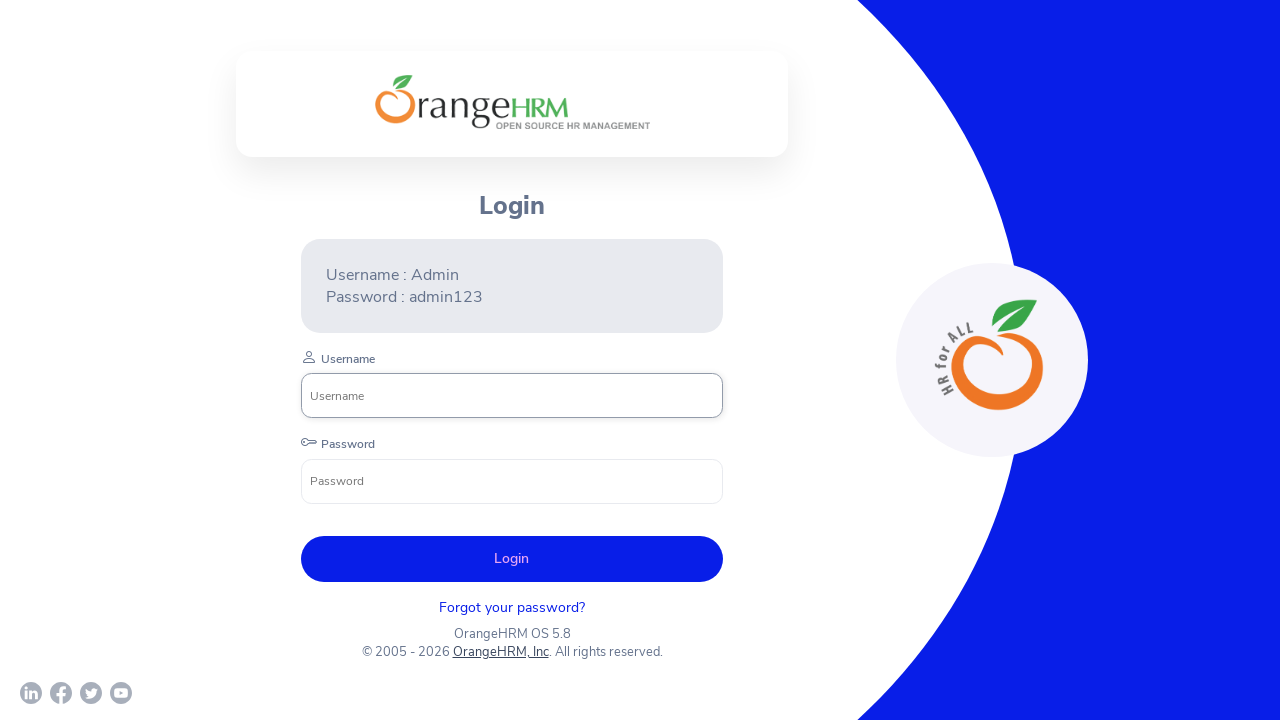